Tests page scrolling functionality by scrolling down and up using keyboard shortcuts

Starting URL: https://techproeducation.com

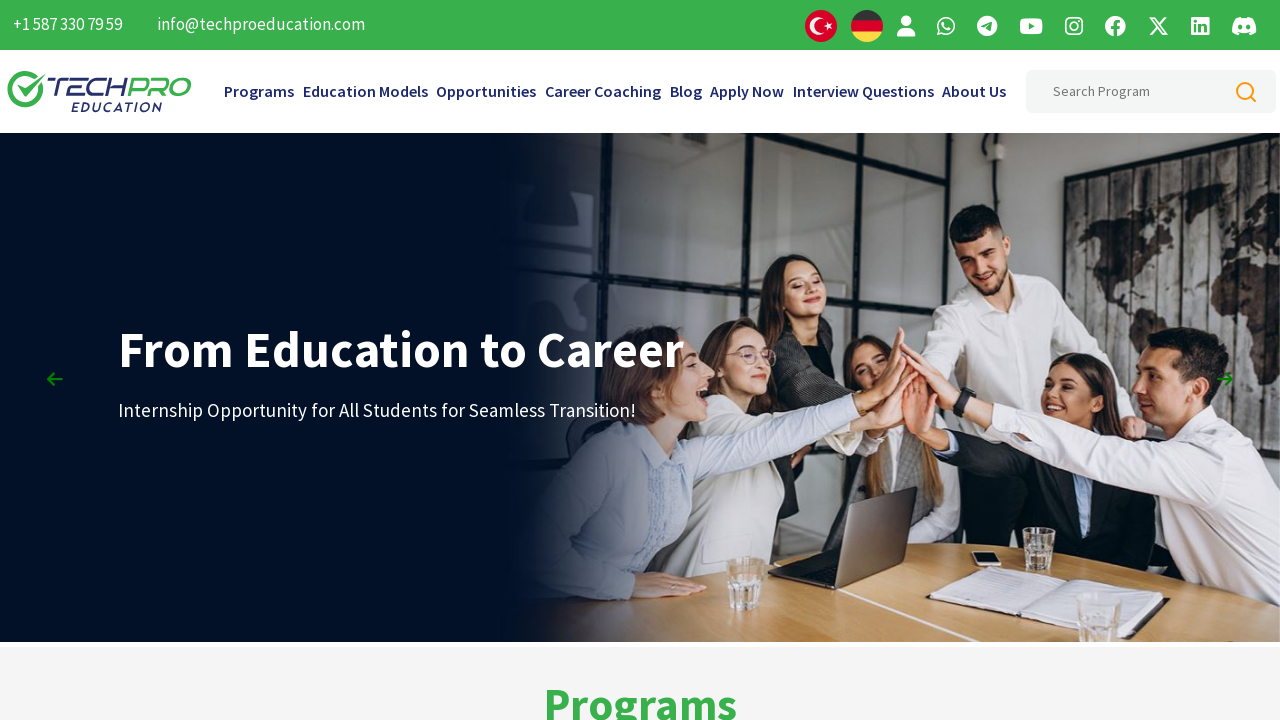

Pressed PageDown to scroll down the page
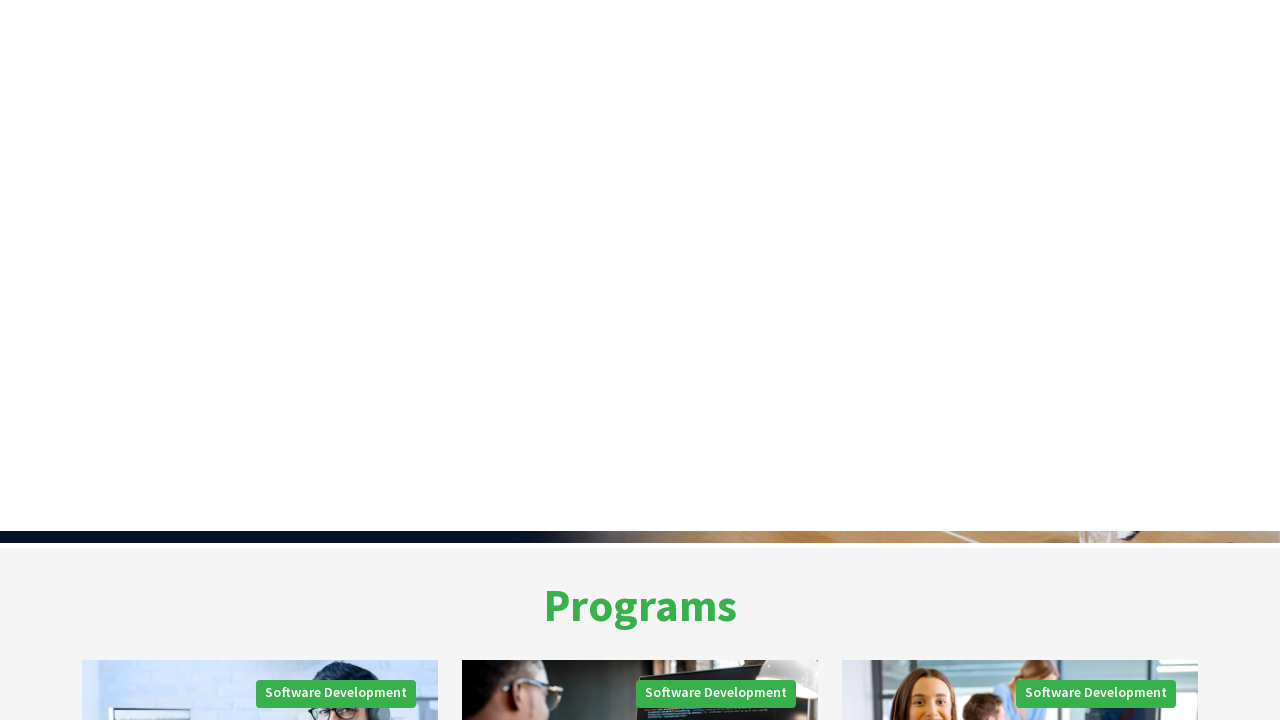

Pressed PageDown again to scroll down further
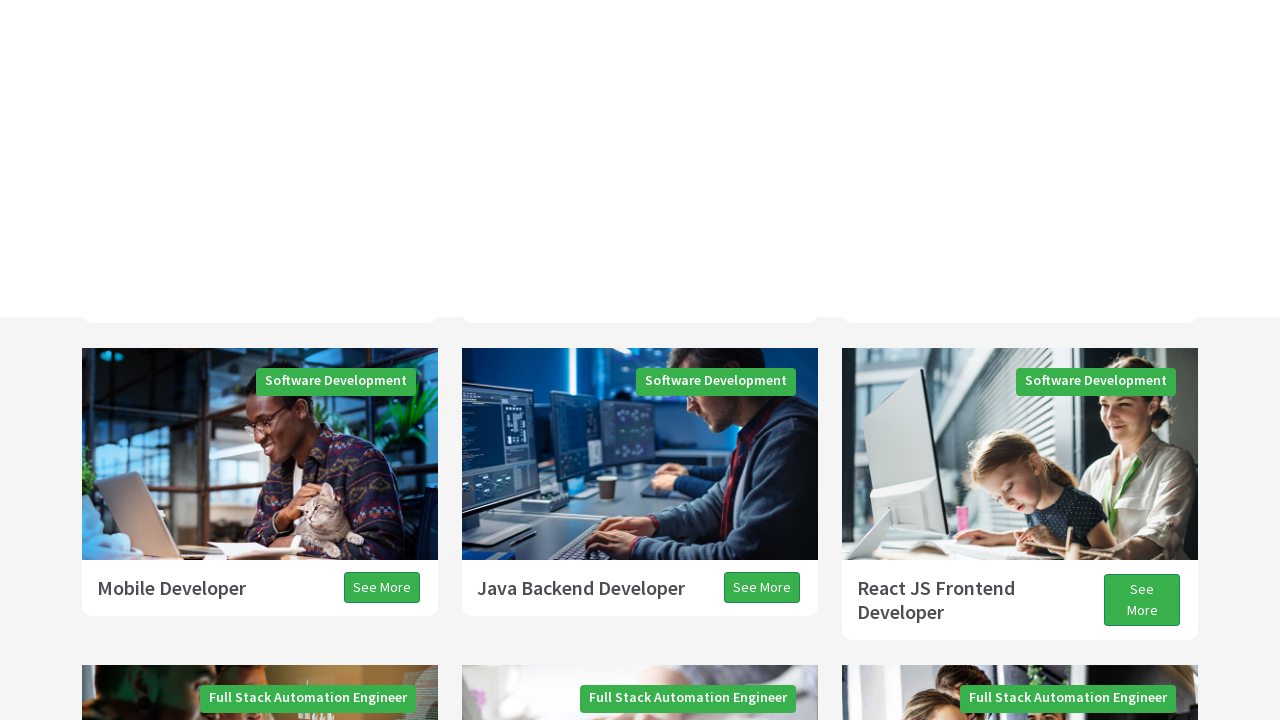

Pressed PageDown a third time to continue scrolling down
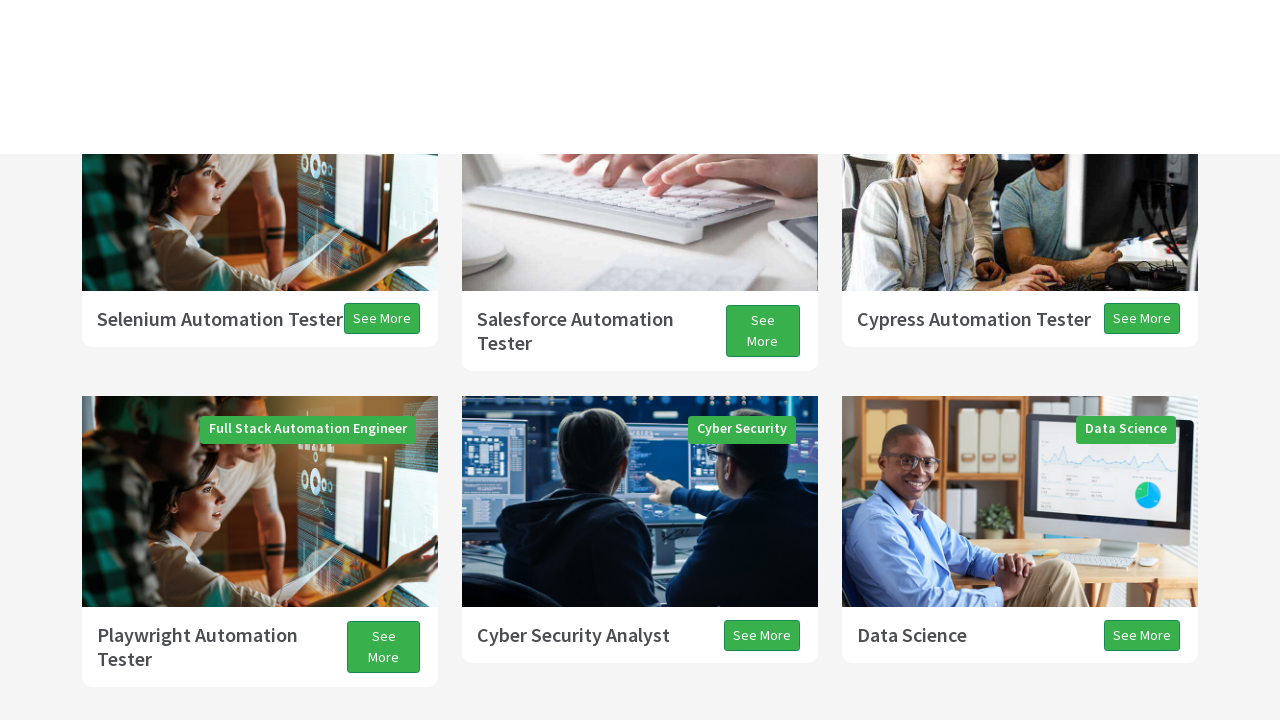

Pressed ArrowDown to scroll down slightly
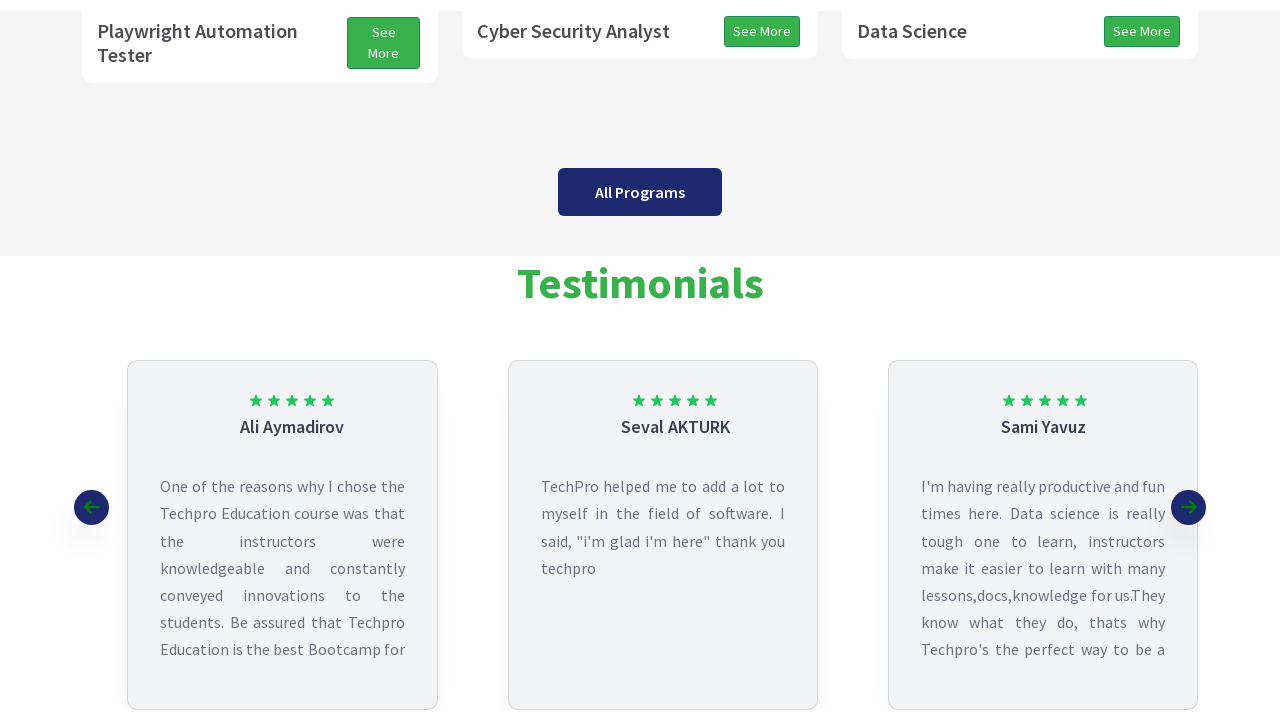

Pressed PageUp to scroll back up the page
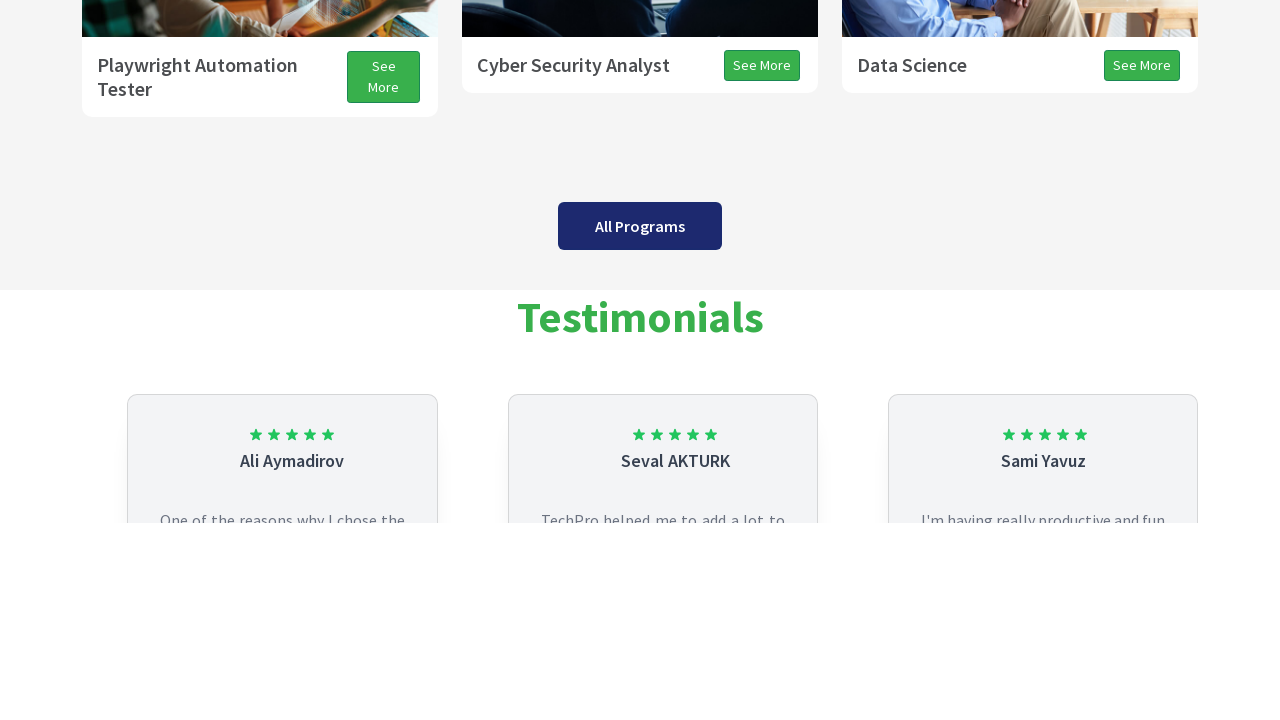

Pressed ArrowUp to scroll up slightly
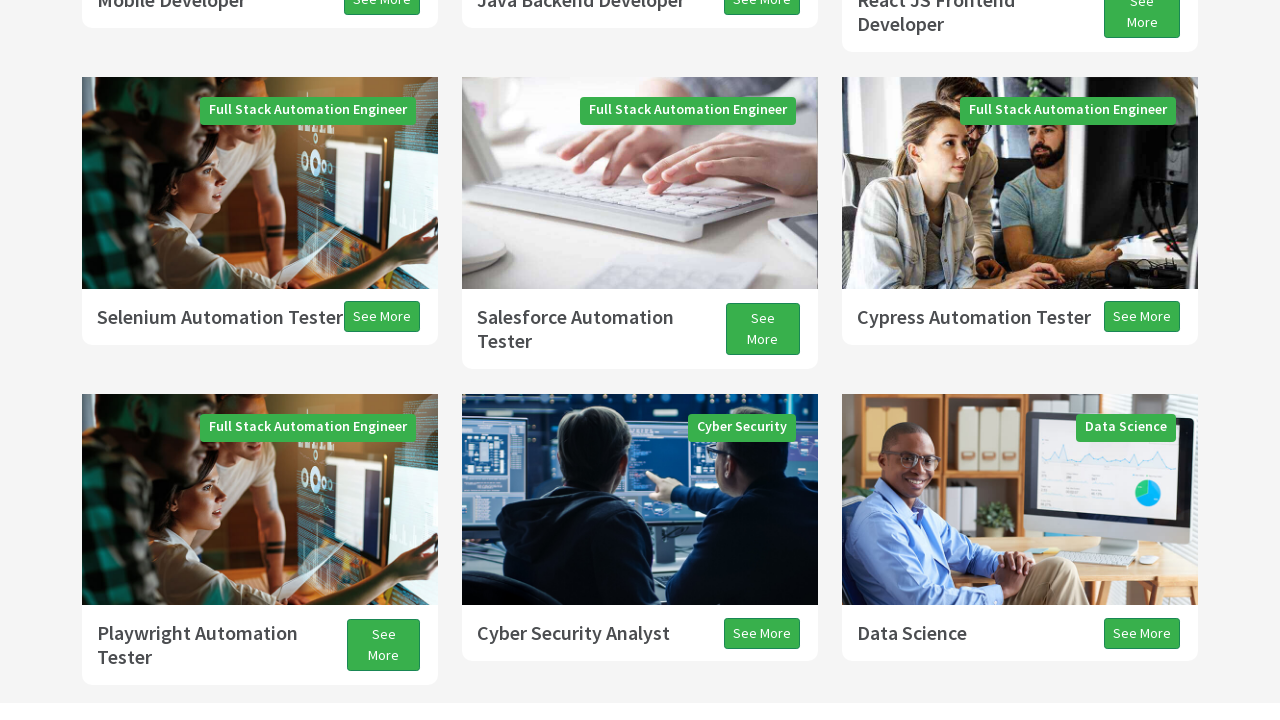

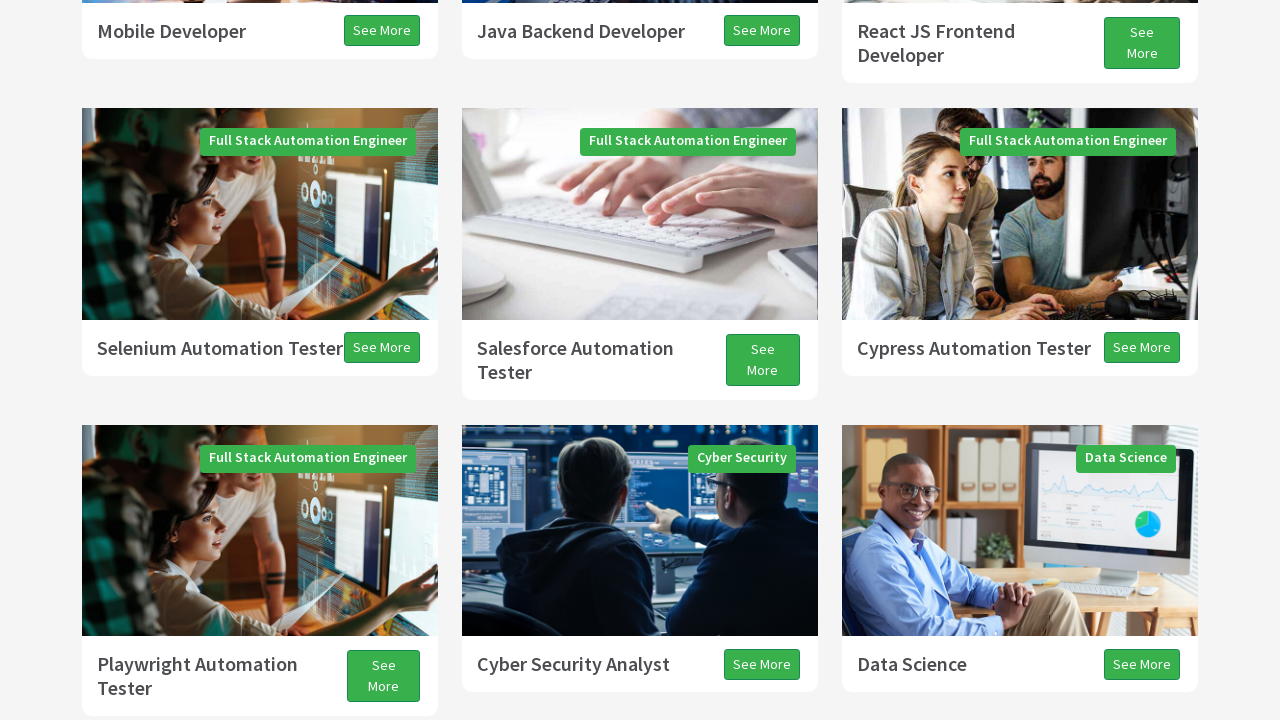